Tests e-commerce cart functionality by adding multiple quantities of different products and verifying the cart calculations

Starting URL: http://jupiter.cloud.planittesting.com

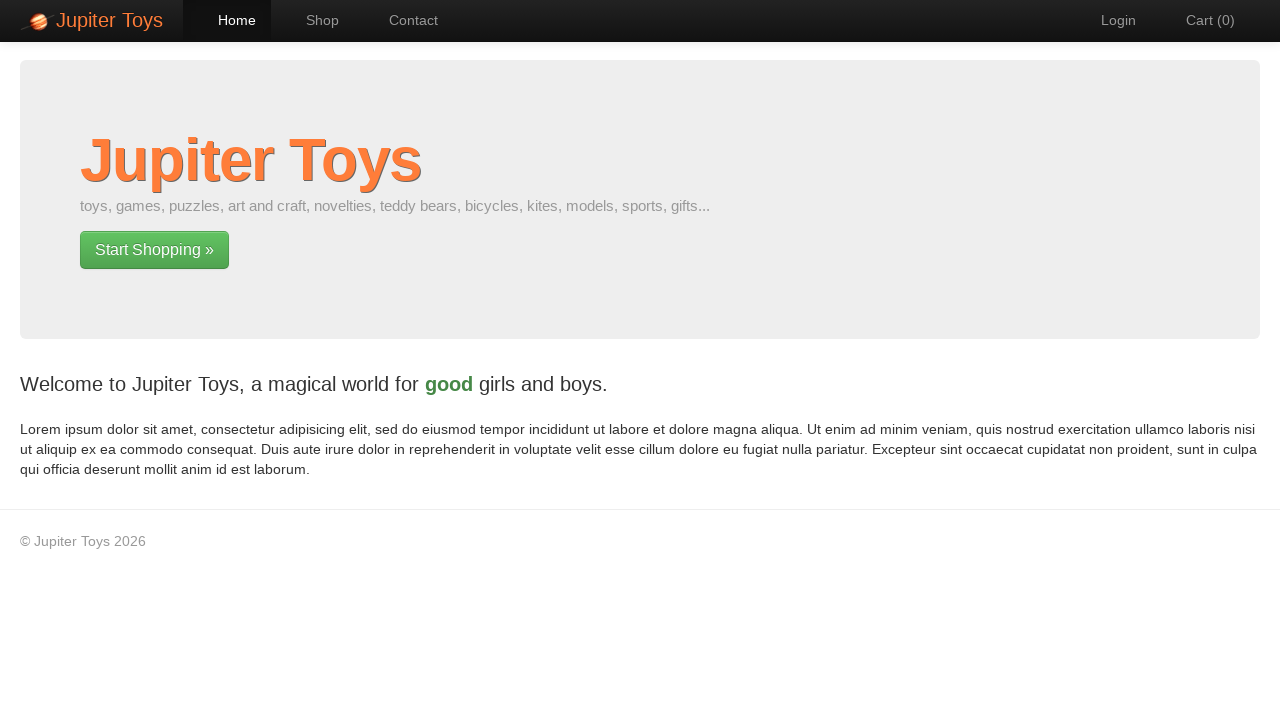

Clicked on Shop navigation link at (312, 20) on #nav-shop
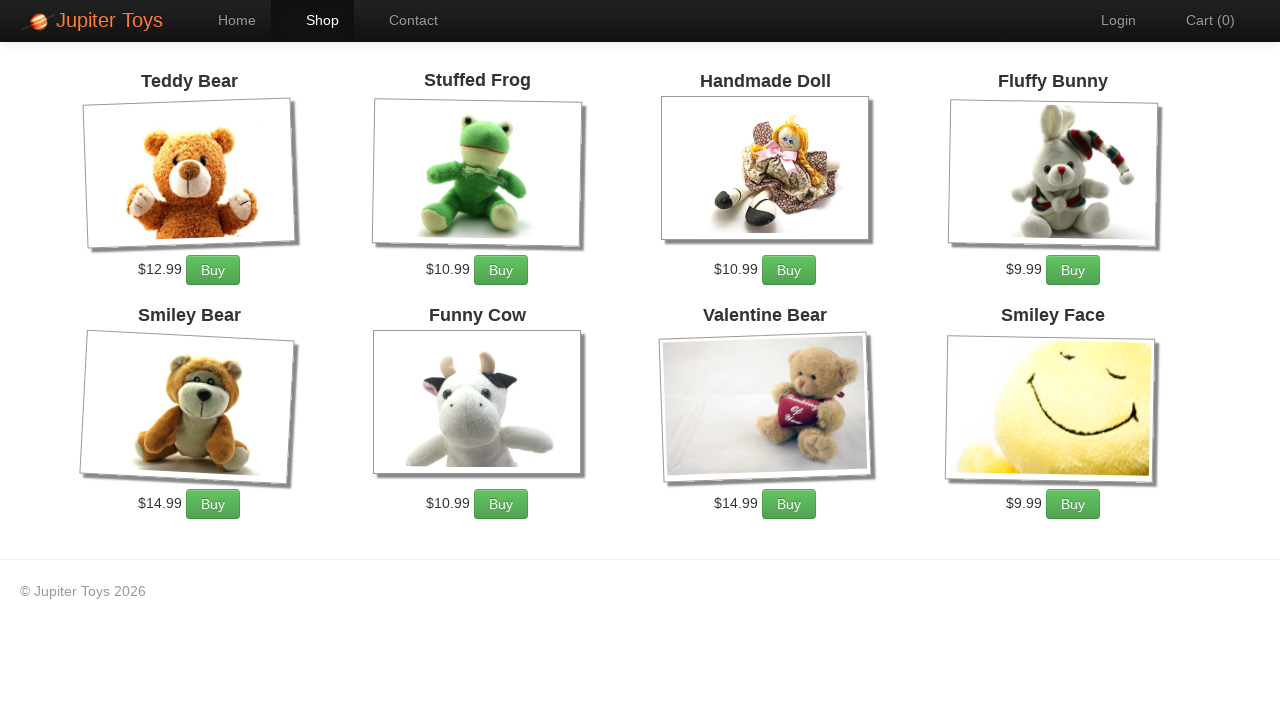

Shop page loaded and product elements are visible
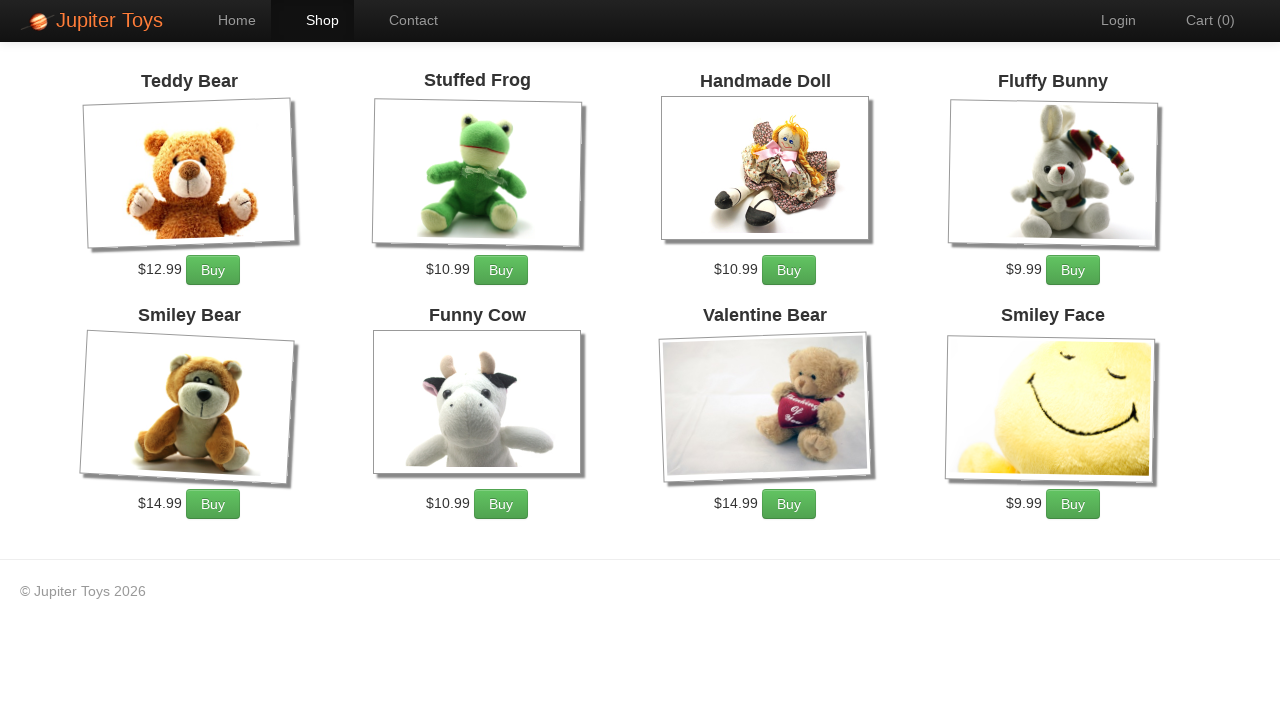

Added Stuffed Frog to cart (quantity 1 of 2) at (501, 270) on xpath=//*[@id='product-2']/div/p/a
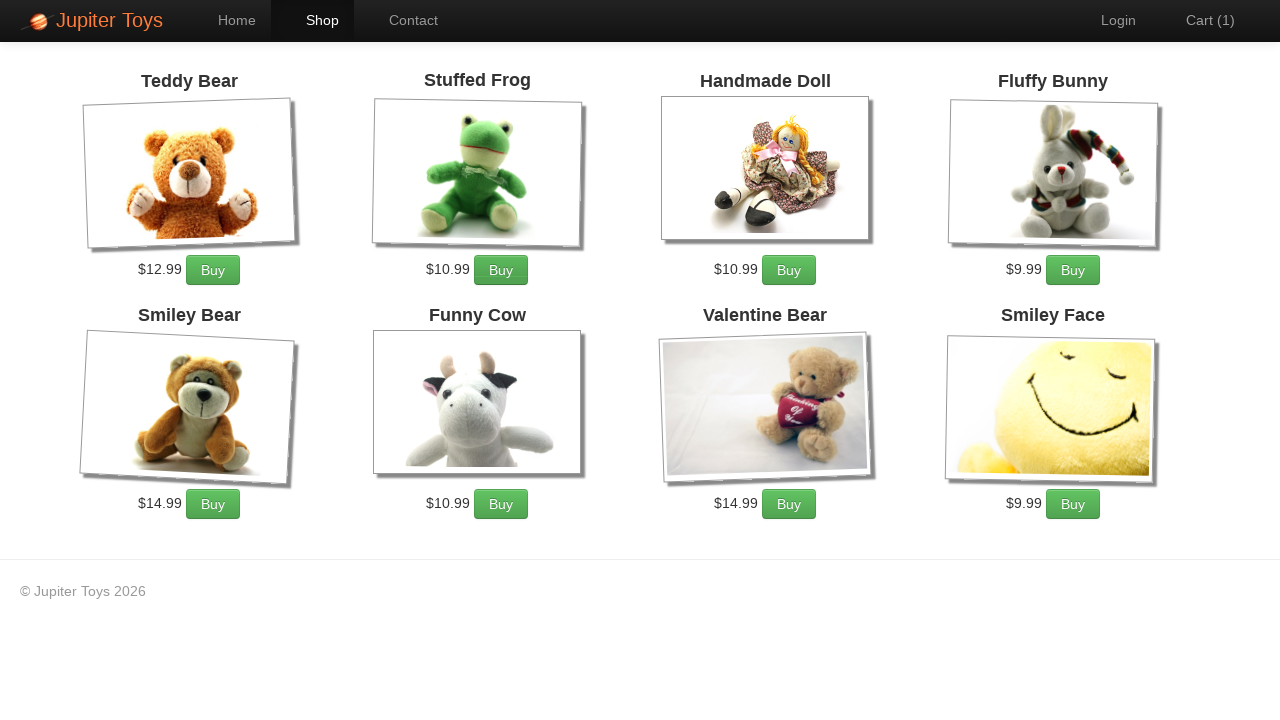

Added Stuffed Frog to cart (quantity 2 of 2) at (501, 270) on xpath=//*[@id='product-2']/div/p/a
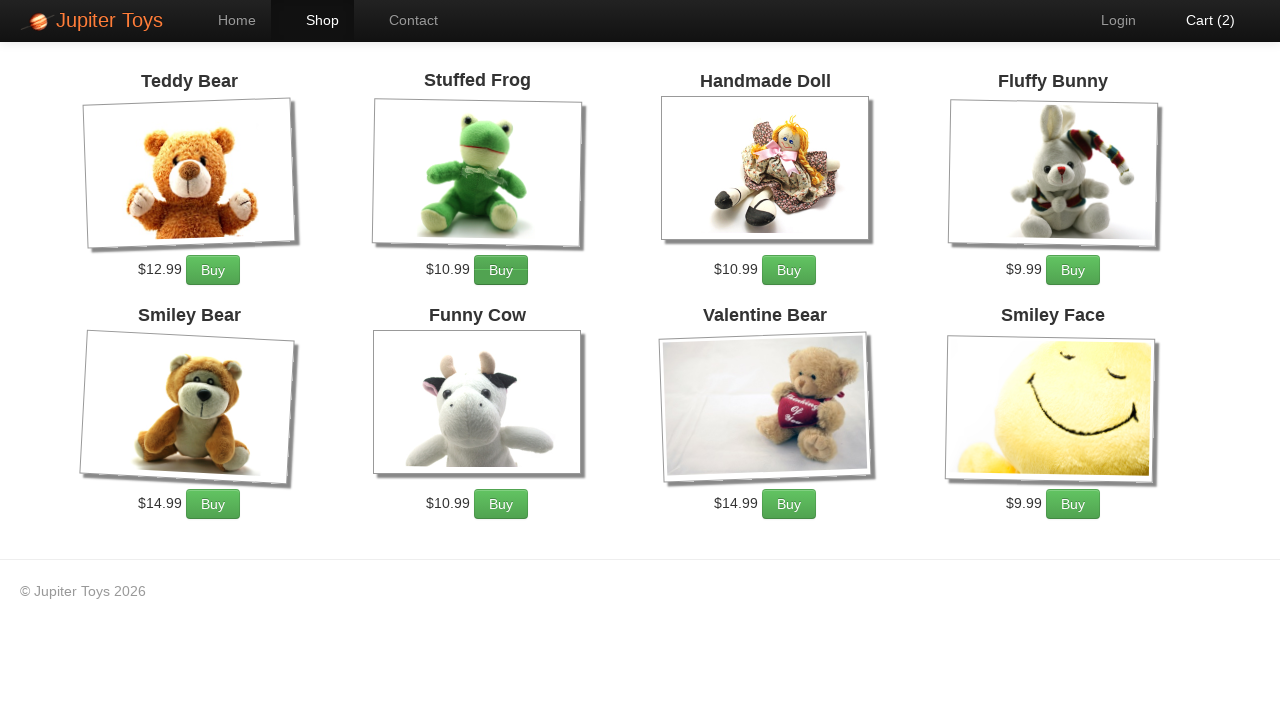

Added Fluffy Bunny to cart (quantity 1 of 5) at (1073, 270) on xpath=//*[@id='product-4']/div/p/a
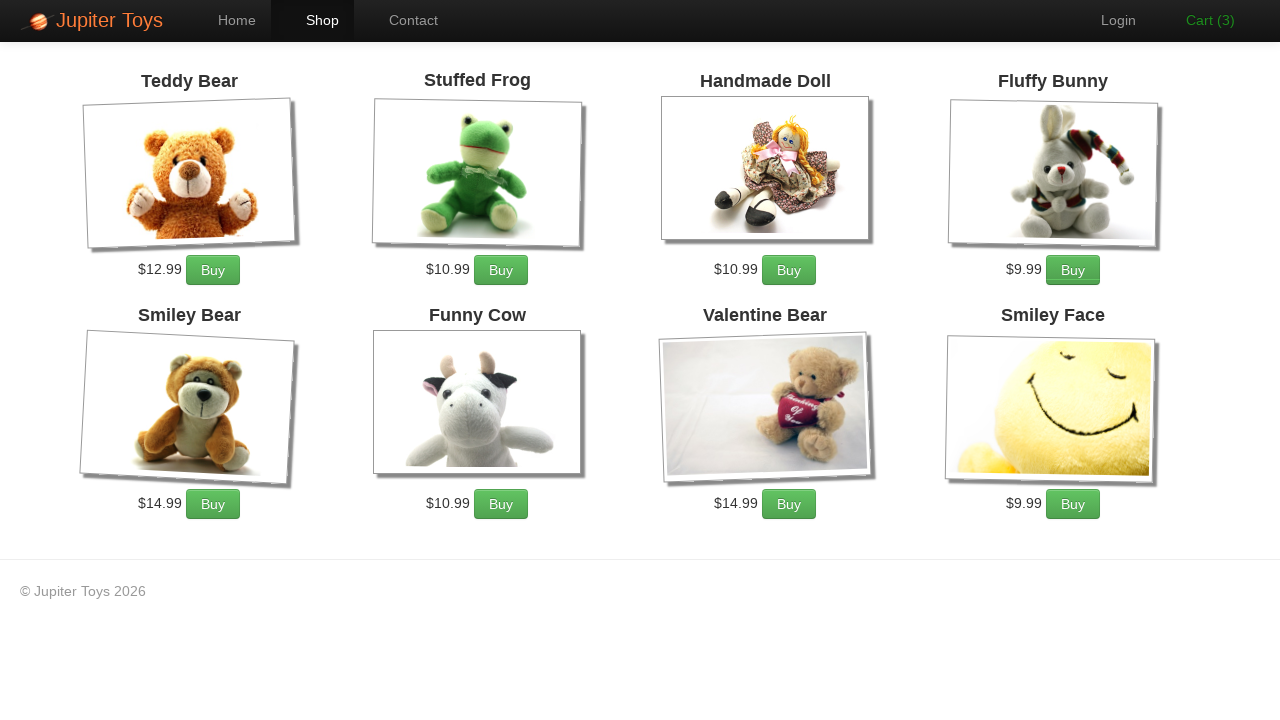

Added Fluffy Bunny to cart (quantity 2 of 5) at (1073, 270) on xpath=//*[@id='product-4']/div/p/a
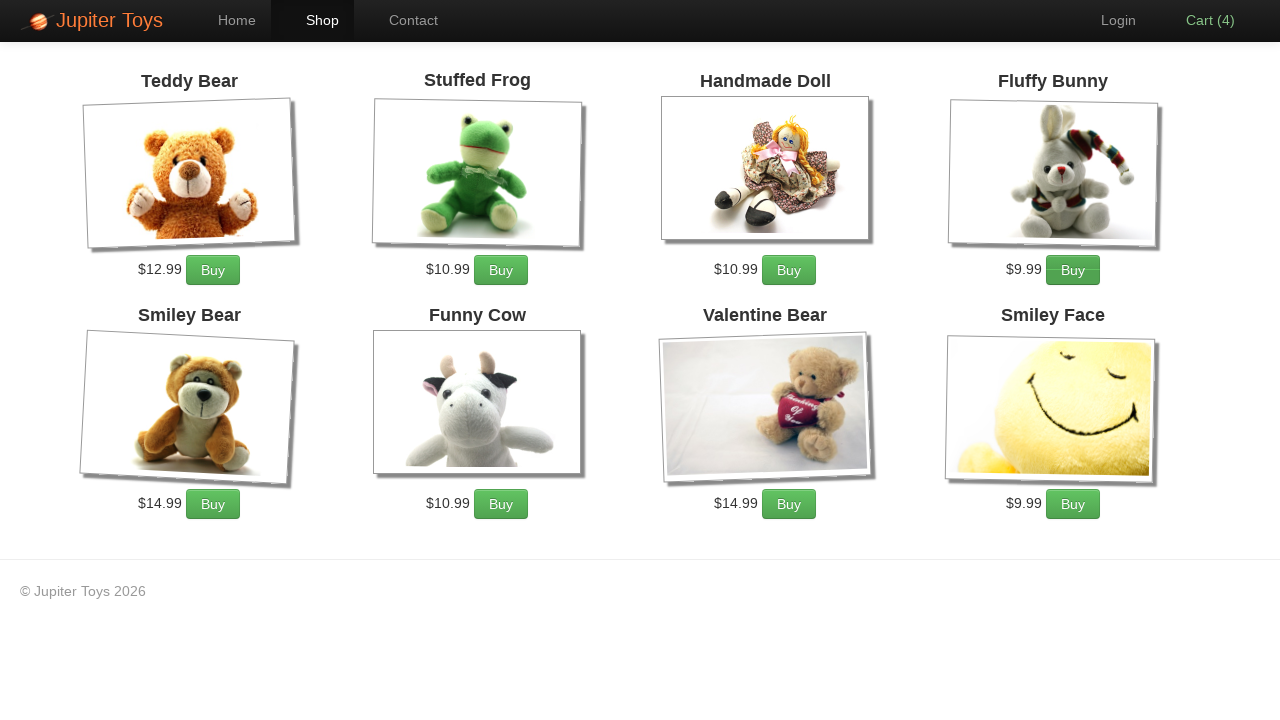

Added Fluffy Bunny to cart (quantity 3 of 5) at (1073, 270) on xpath=//*[@id='product-4']/div/p/a
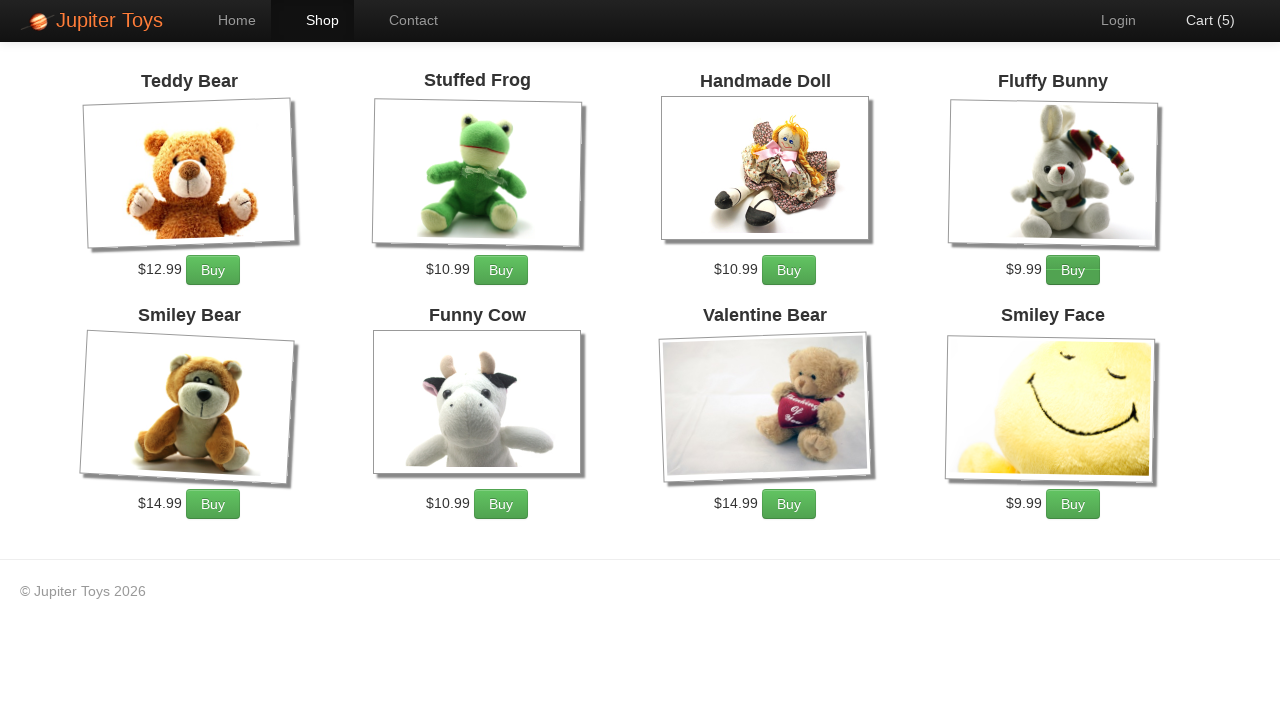

Added Fluffy Bunny to cart (quantity 4 of 5) at (1073, 270) on xpath=//*[@id='product-4']/div/p/a
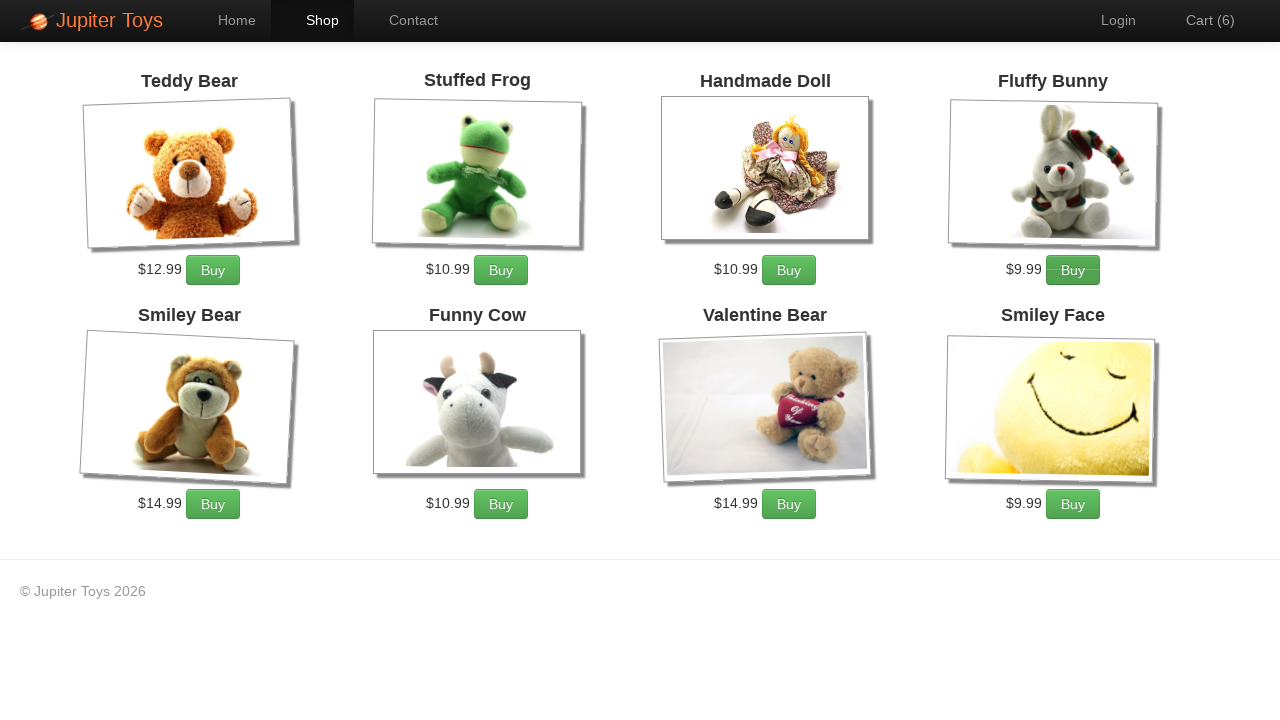

Added Fluffy Bunny to cart (quantity 5 of 5) at (1073, 270) on xpath=//*[@id='product-4']/div/p/a
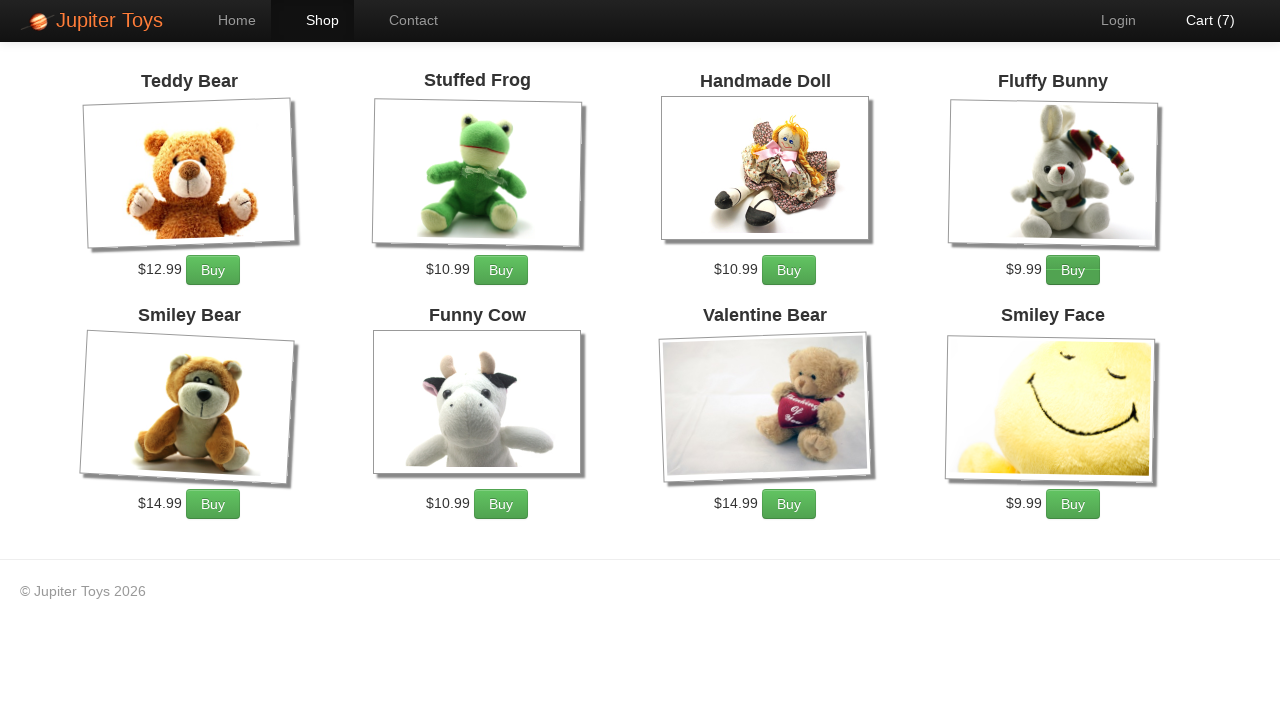

Added Valentine Bear to cart (quantity 1 of 3) at (789, 504) on xpath=//*[@id='product-7']/div/p/a
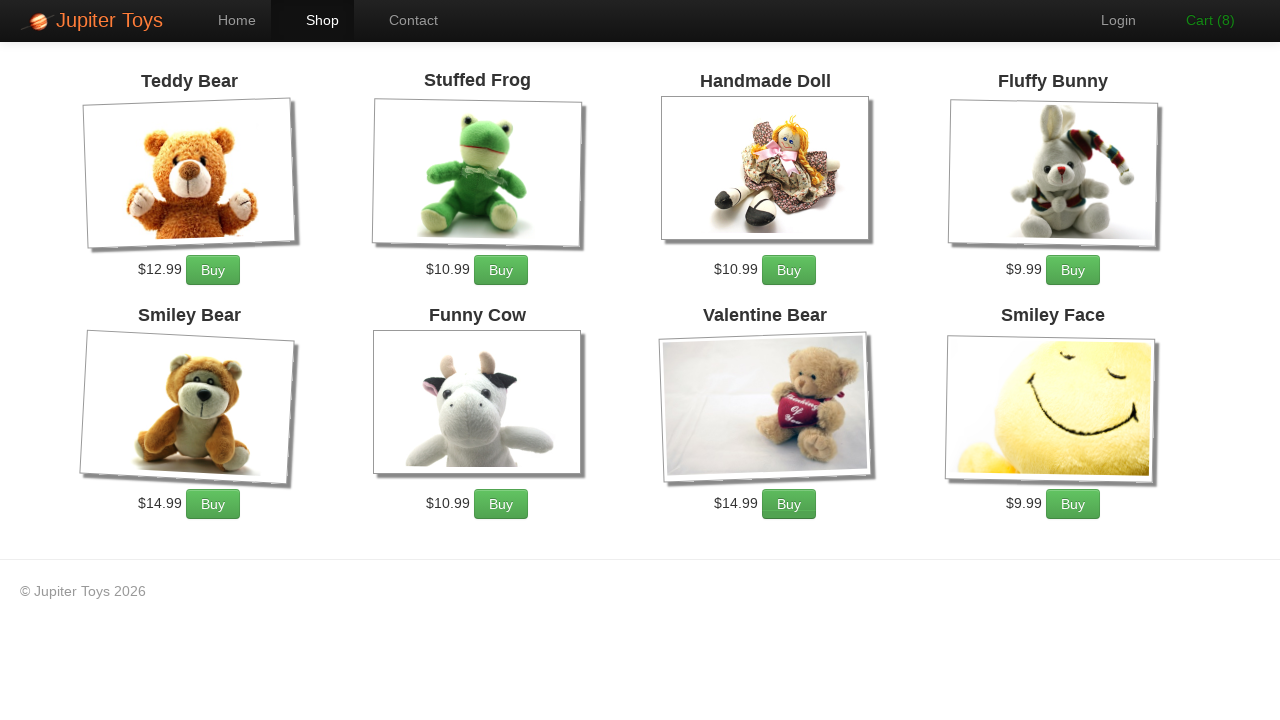

Added Valentine Bear to cart (quantity 2 of 3) at (789, 504) on xpath=//*[@id='product-7']/div/p/a
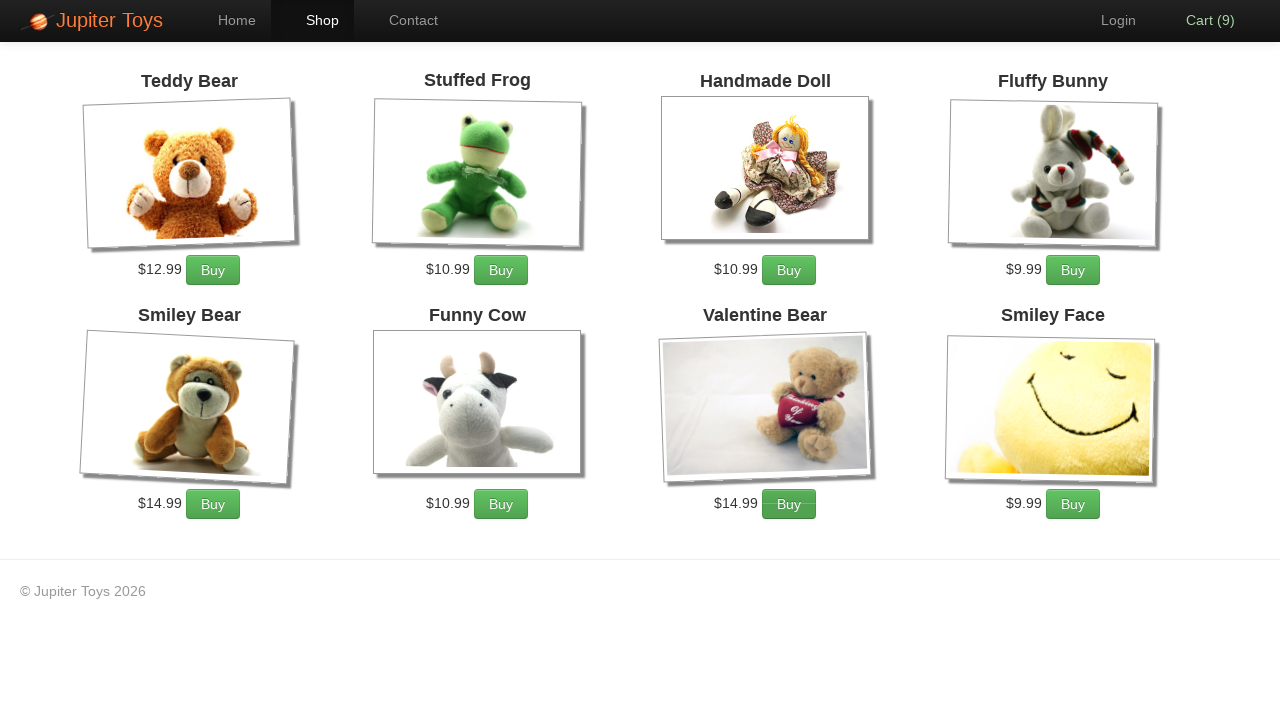

Added Valentine Bear to cart (quantity 3 of 3) at (789, 504) on xpath=//*[@id='product-7']/div/p/a
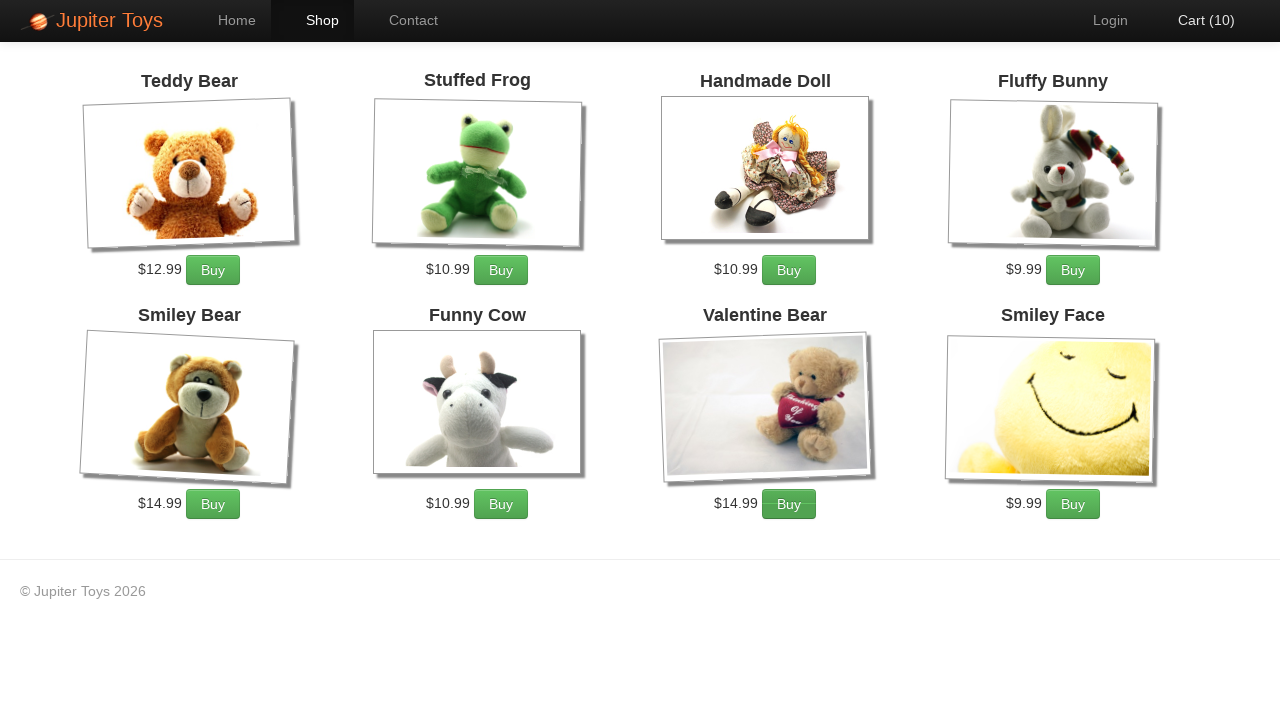

Clicked on Cart navigation link at (1196, 20) on #nav-cart
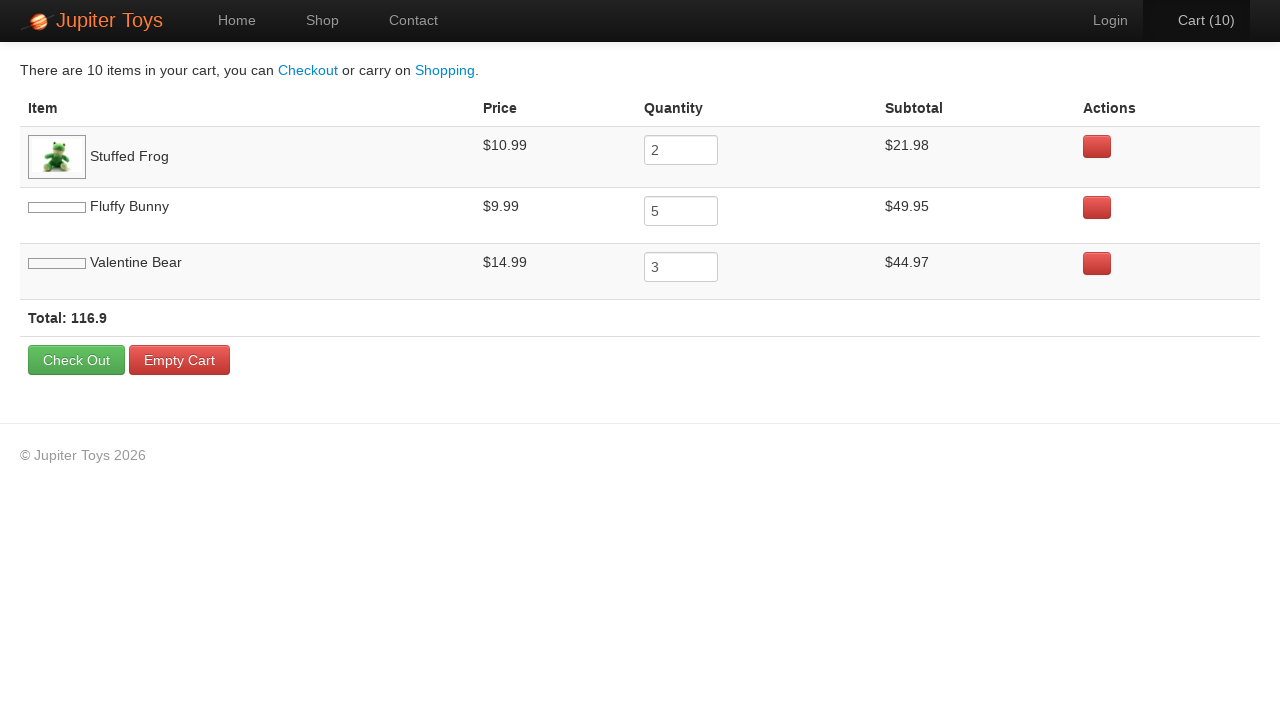

Cart page loaded with product table visible
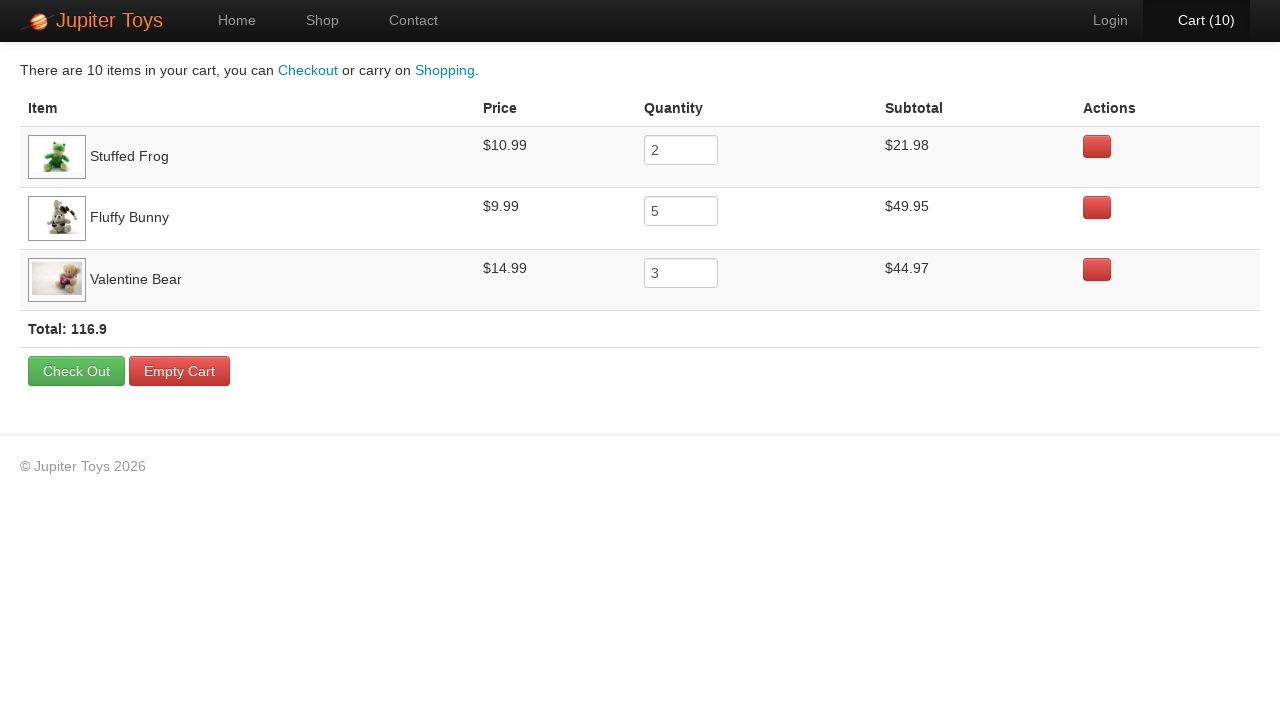

First product subtotal is displayed in cart table
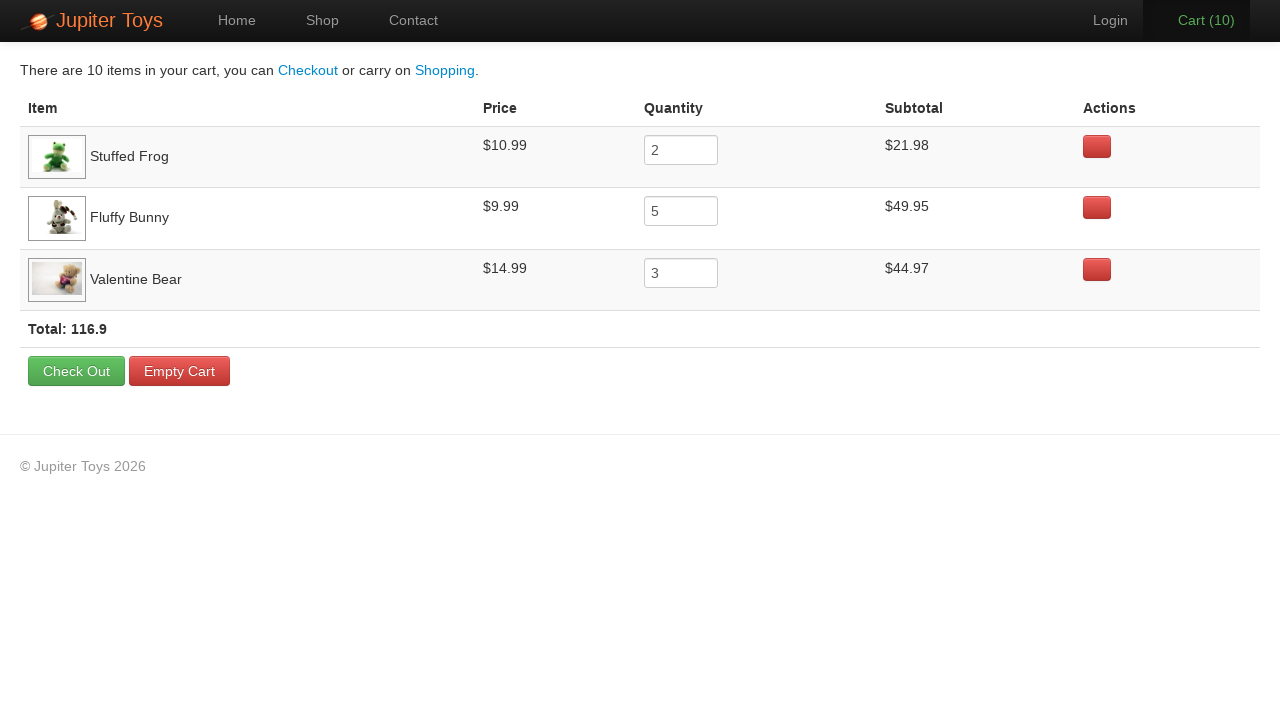

Second product subtotal is displayed in cart table
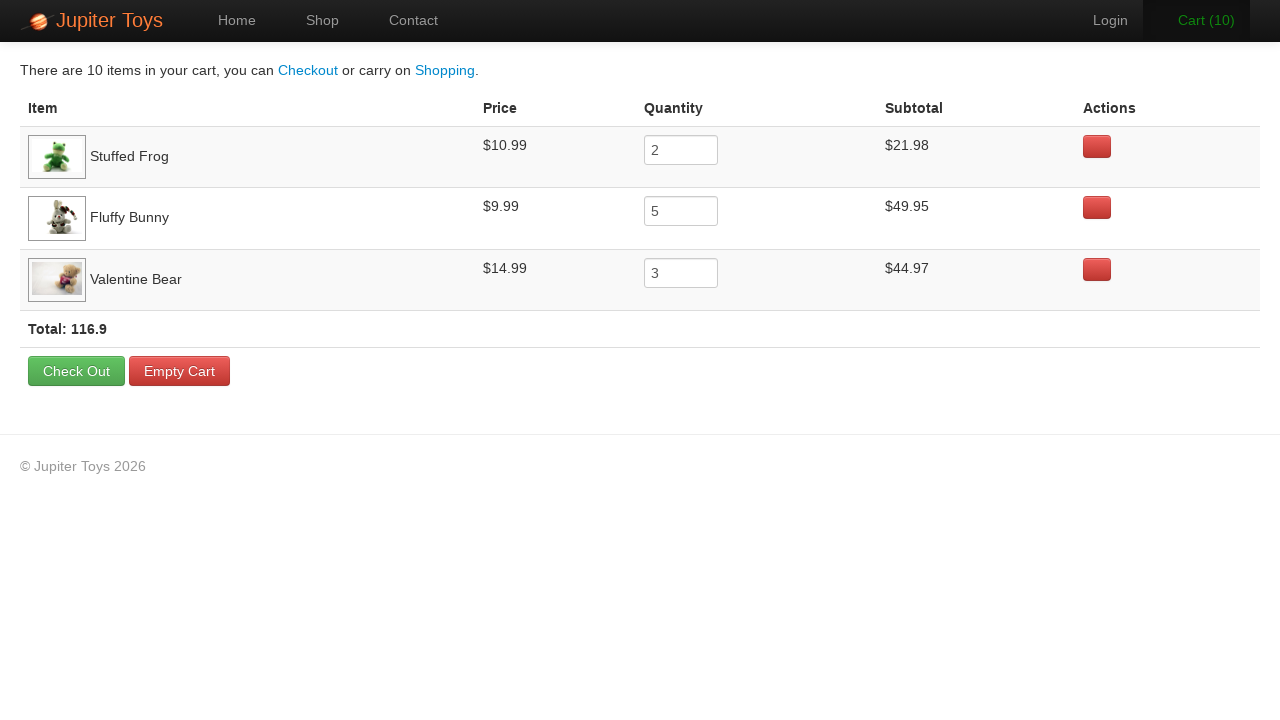

Third product subtotal is displayed in cart table
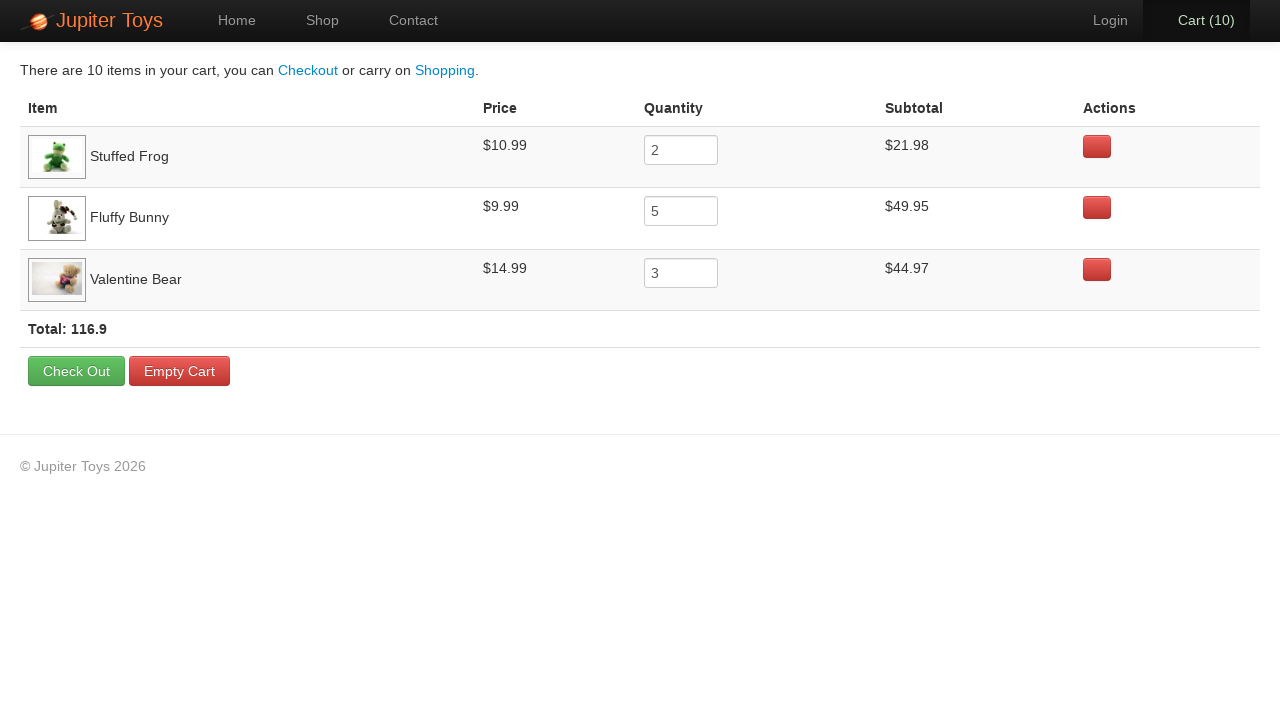

Cart total is displayed in table footer
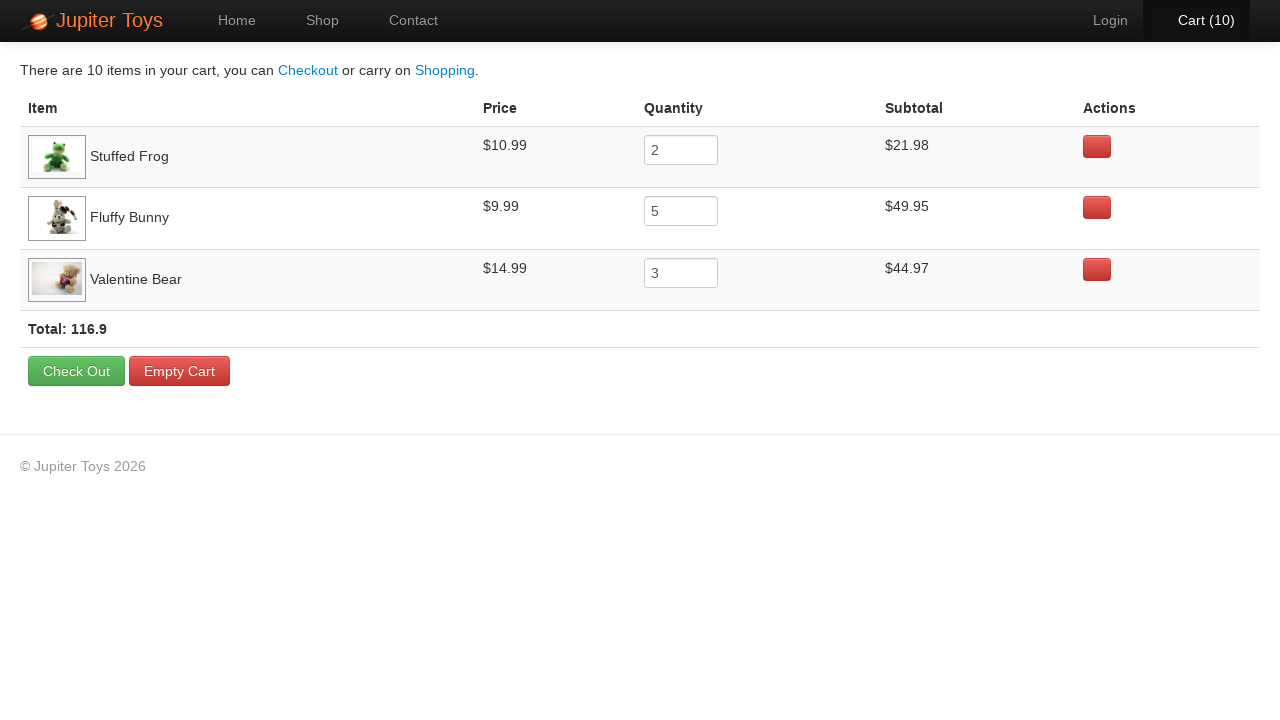

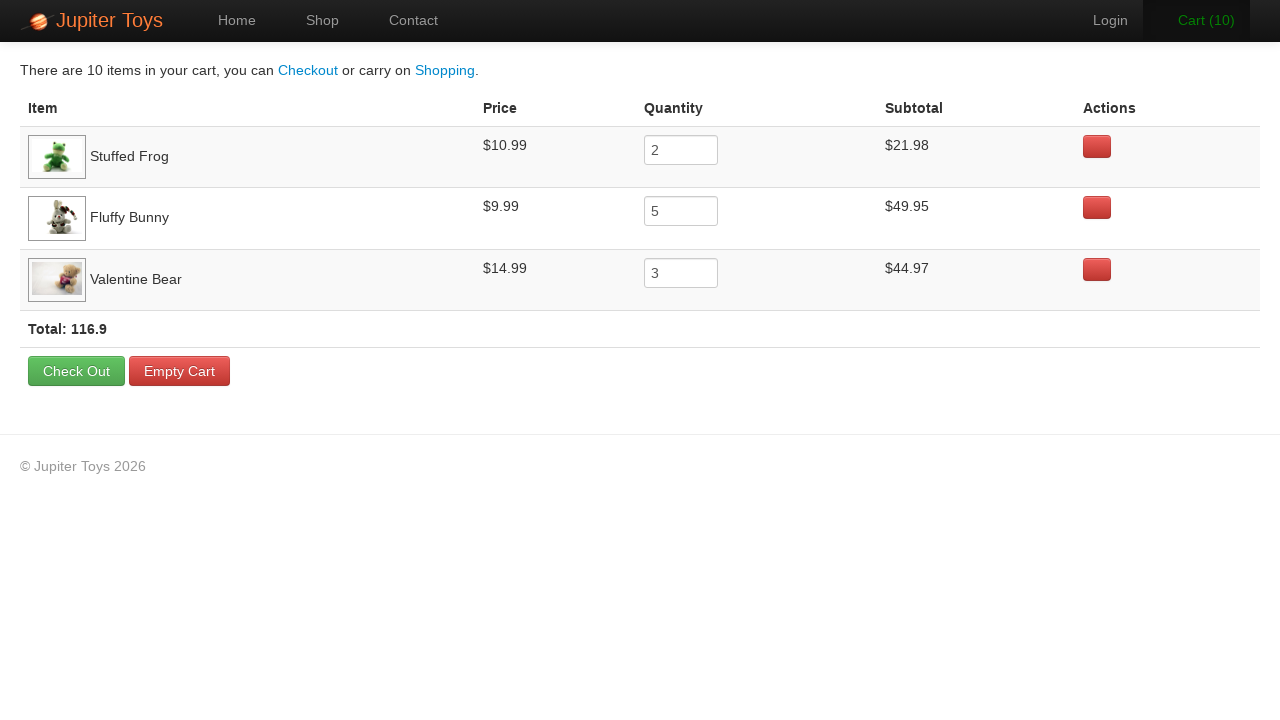